Plays multiple moves in the checkers game by clicking on different board positions to move pieces

Starting URL: https://www.gamesforthebrain.com/game/checkers/

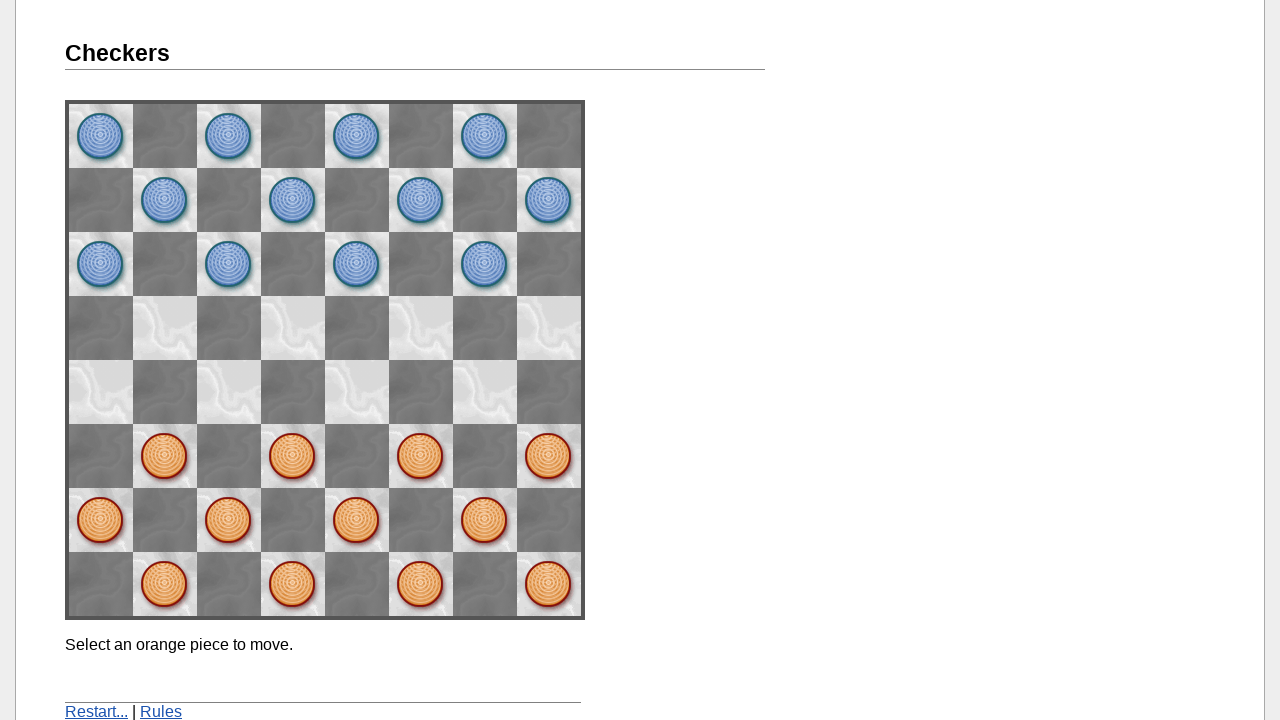

Clicked orange piece at space42 at (293, 456) on xpath=//img[@name='space42']
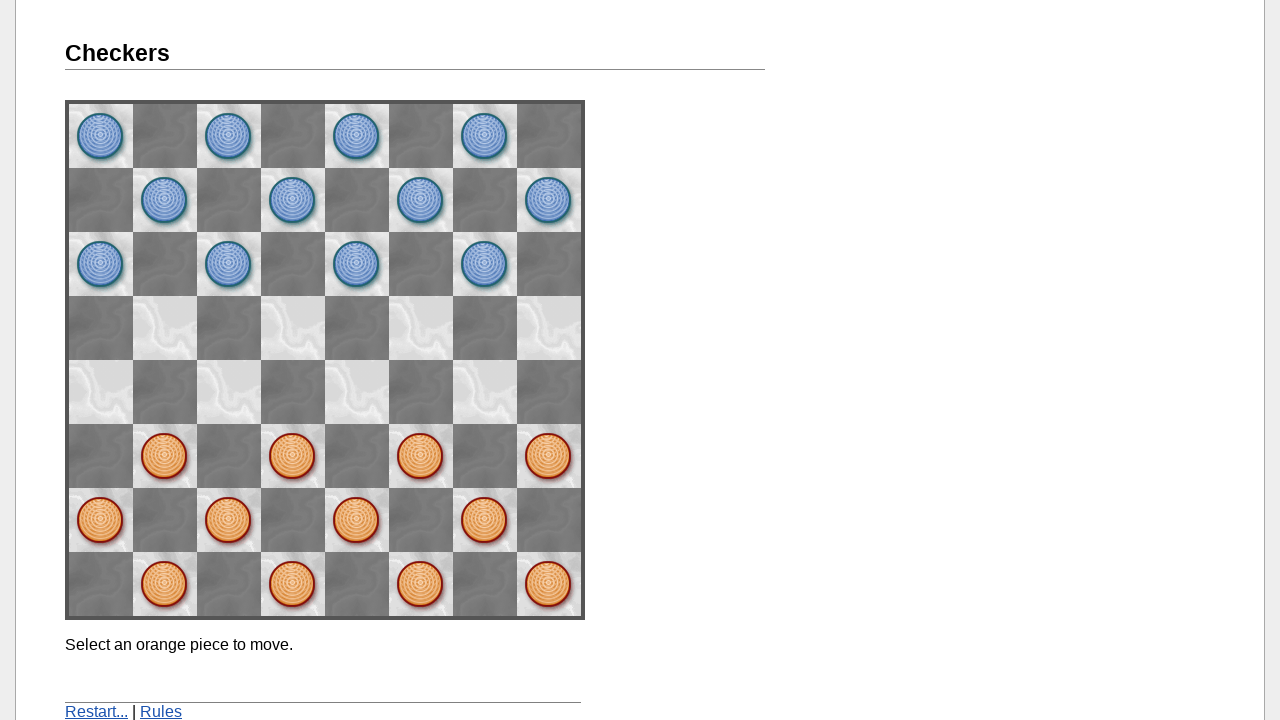

Moved piece to space33 for first move at (357, 392) on xpath=//img[@name='space33']
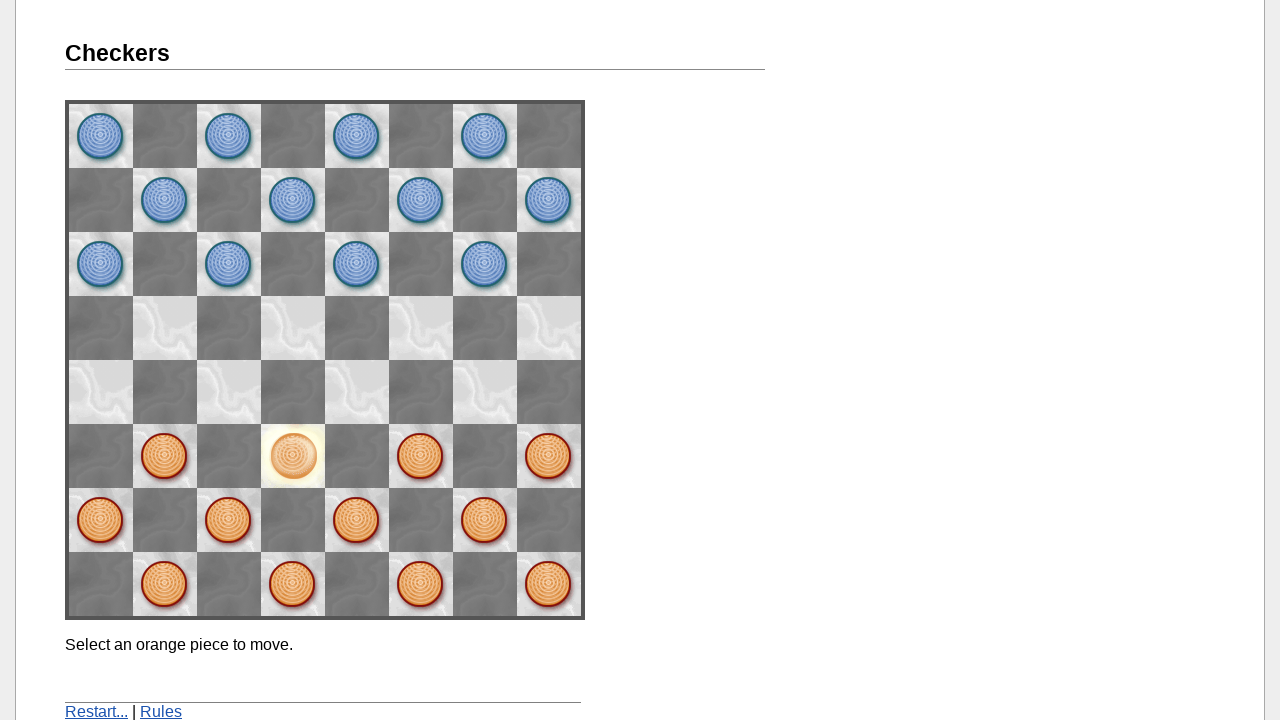

Waited 10 seconds for computer's first response move
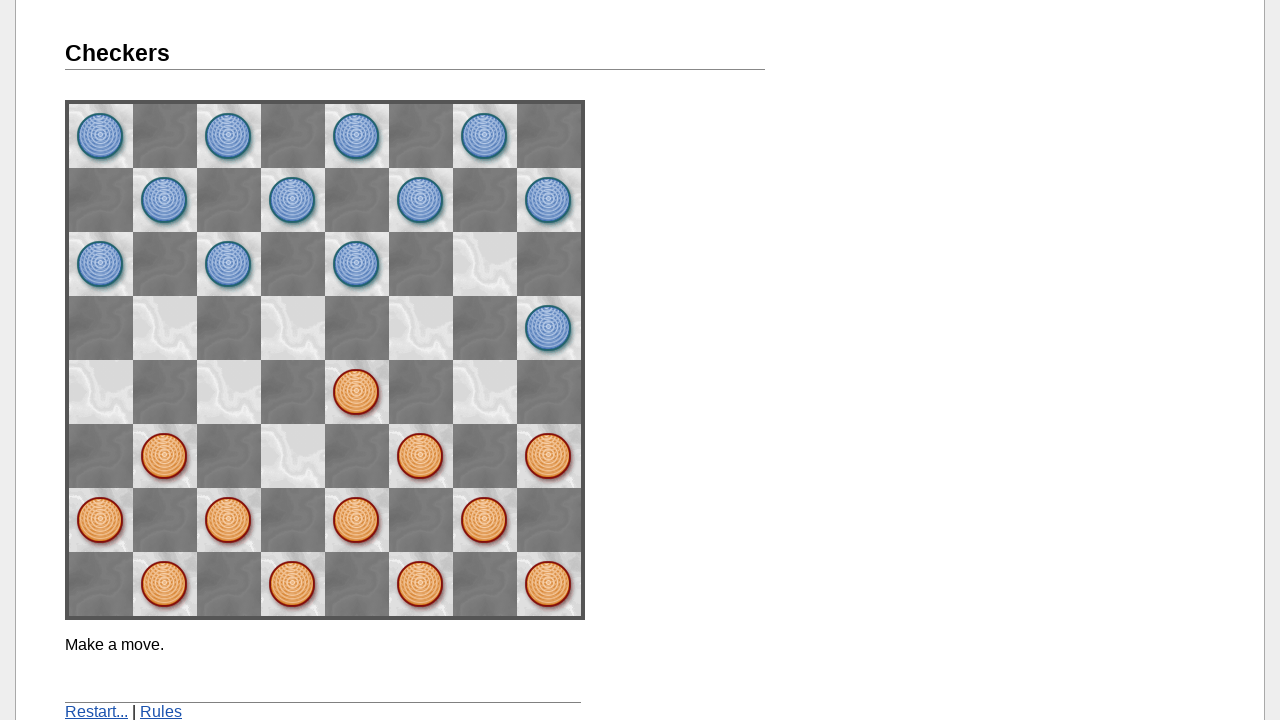

Clicked orange piece at space02 at (549, 456) on xpath=//img[@name='space02']
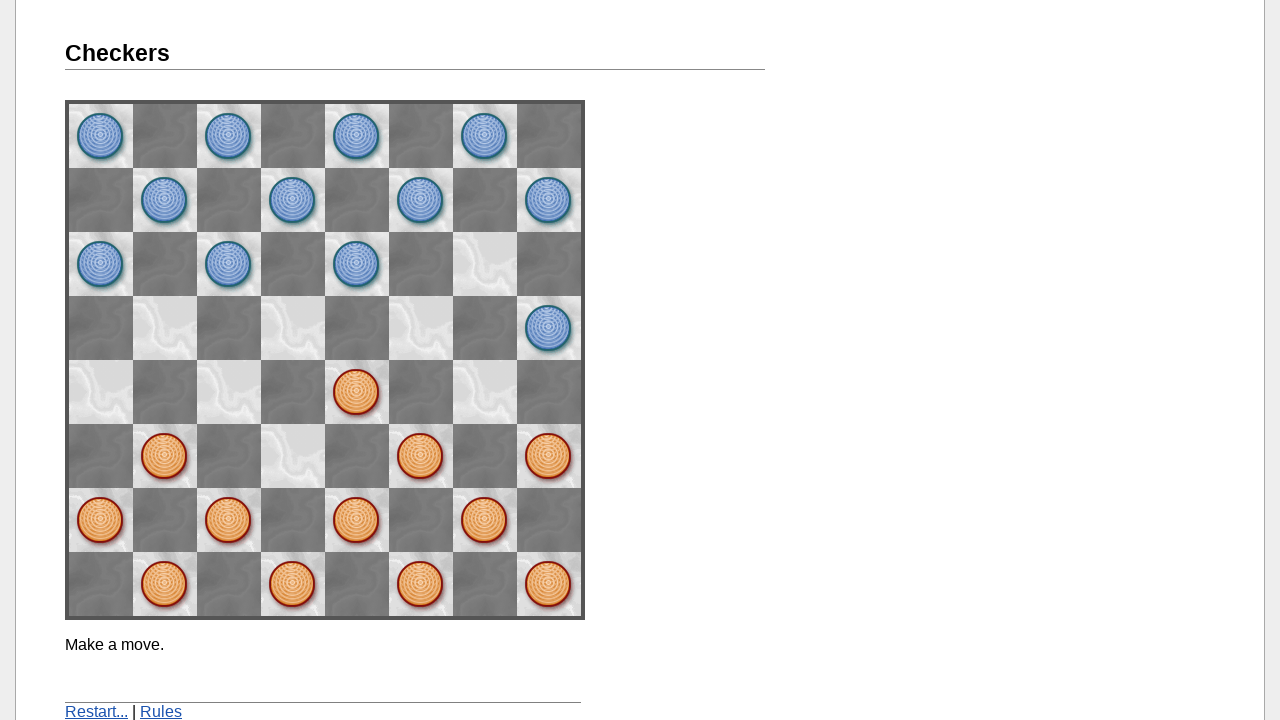

Moved piece to space13 for second move at (485, 392) on xpath=//img[@name='space13']
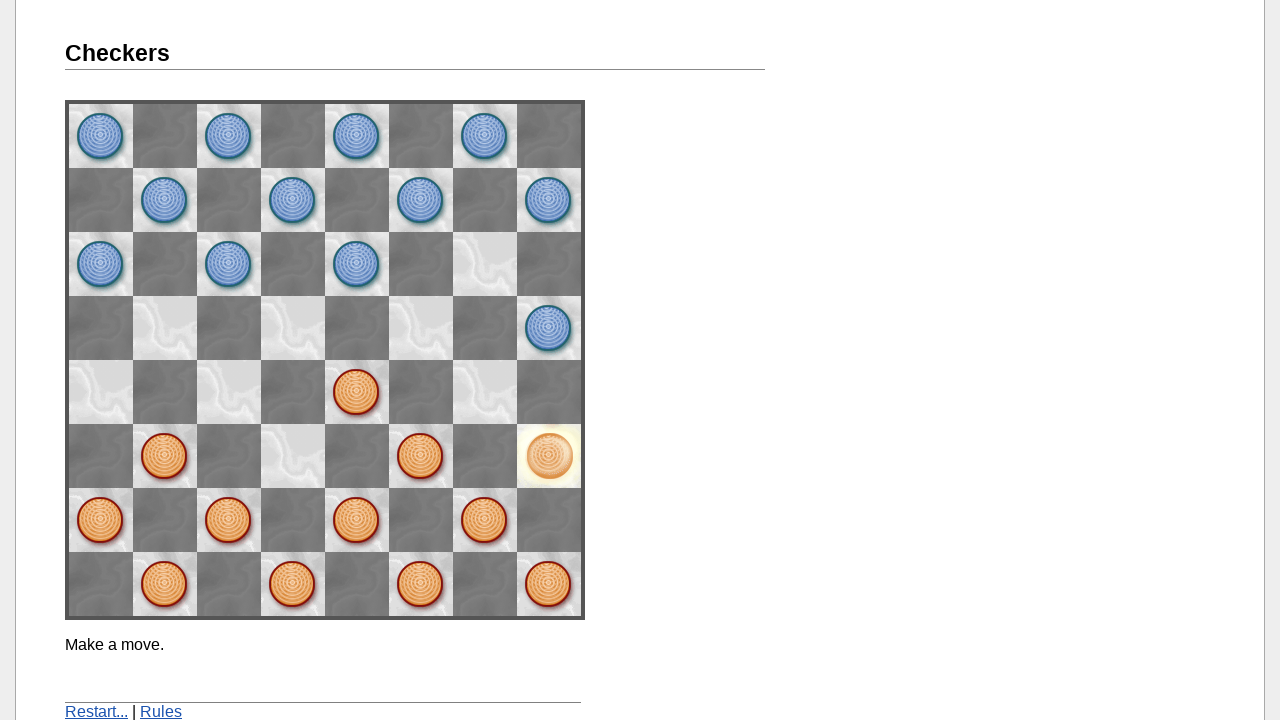

Waited 5 seconds for computer's second response move
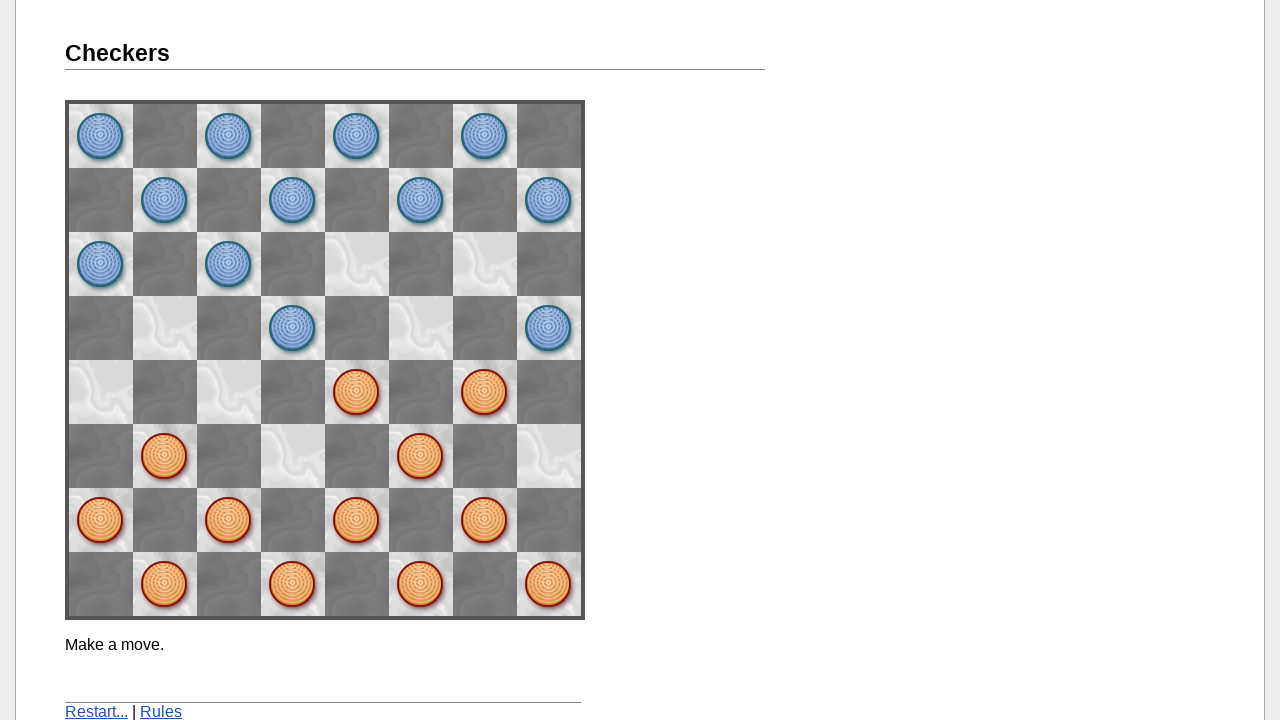

Clicked orange piece at space62 at (165, 456) on xpath=//img[@name='space62']
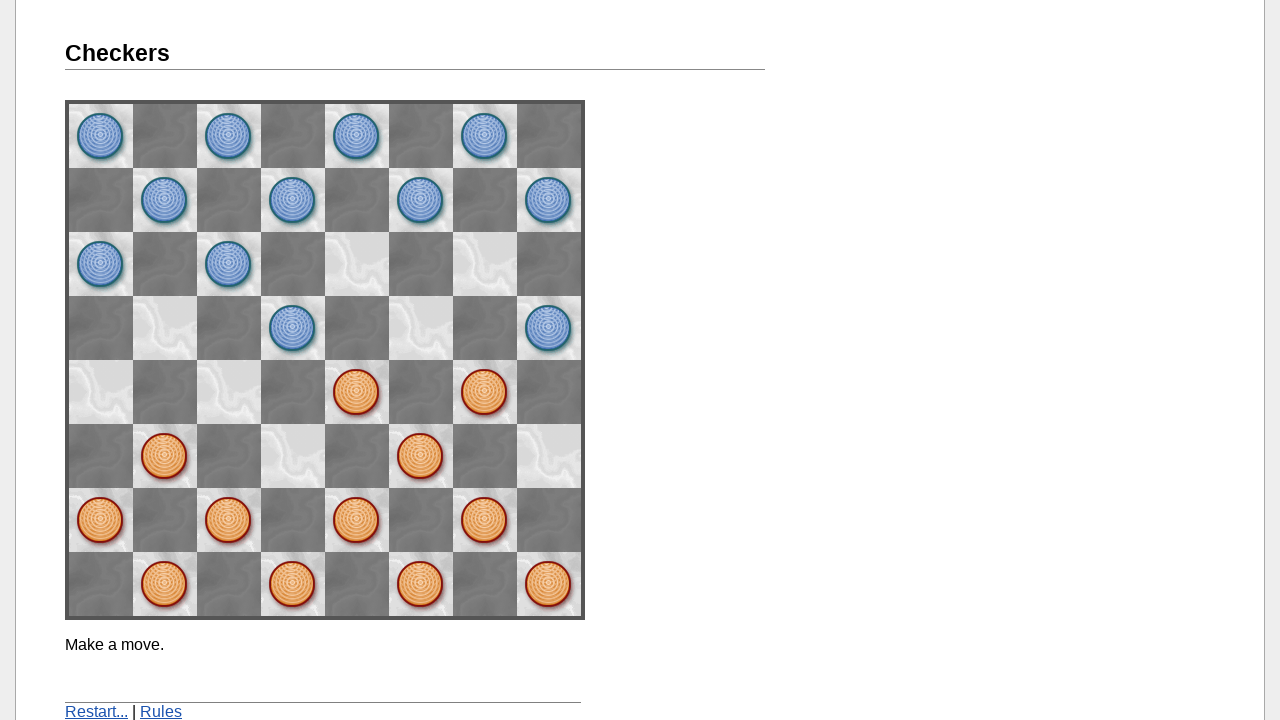

Moved piece to space53 for third move at (229, 392) on xpath=//img[@name='space53']
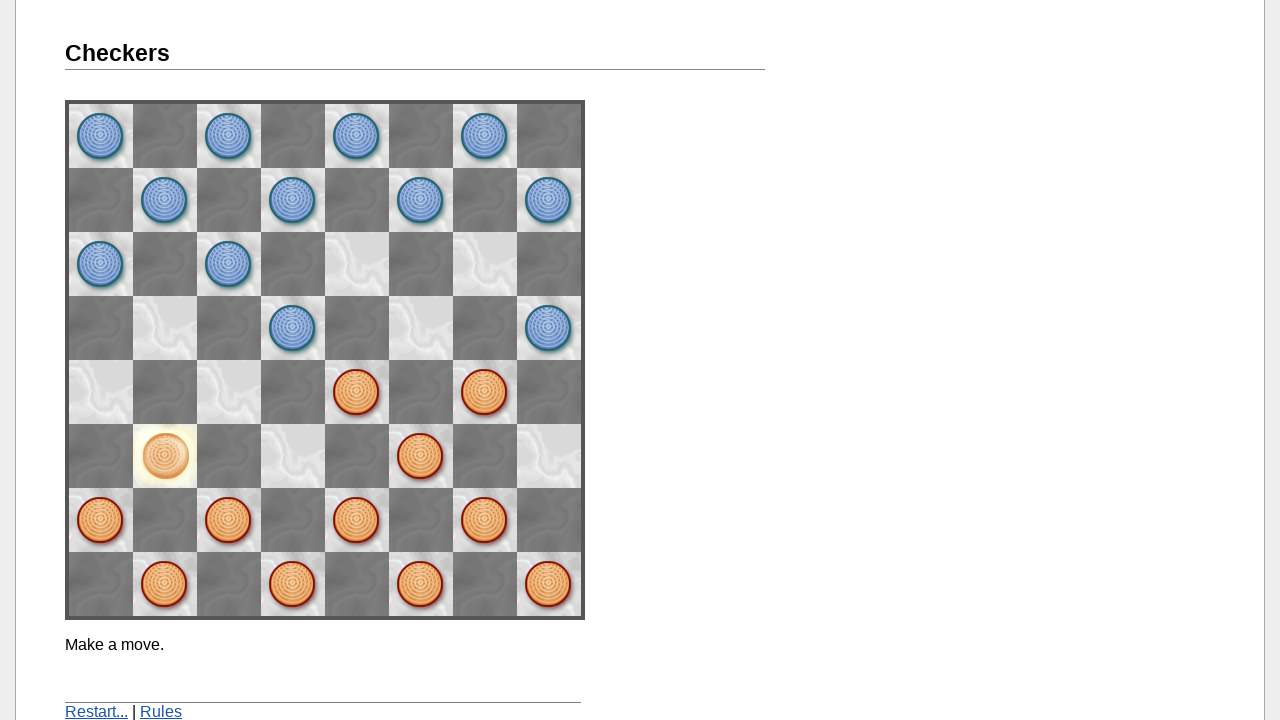

Waited 5 seconds for computer's third response move
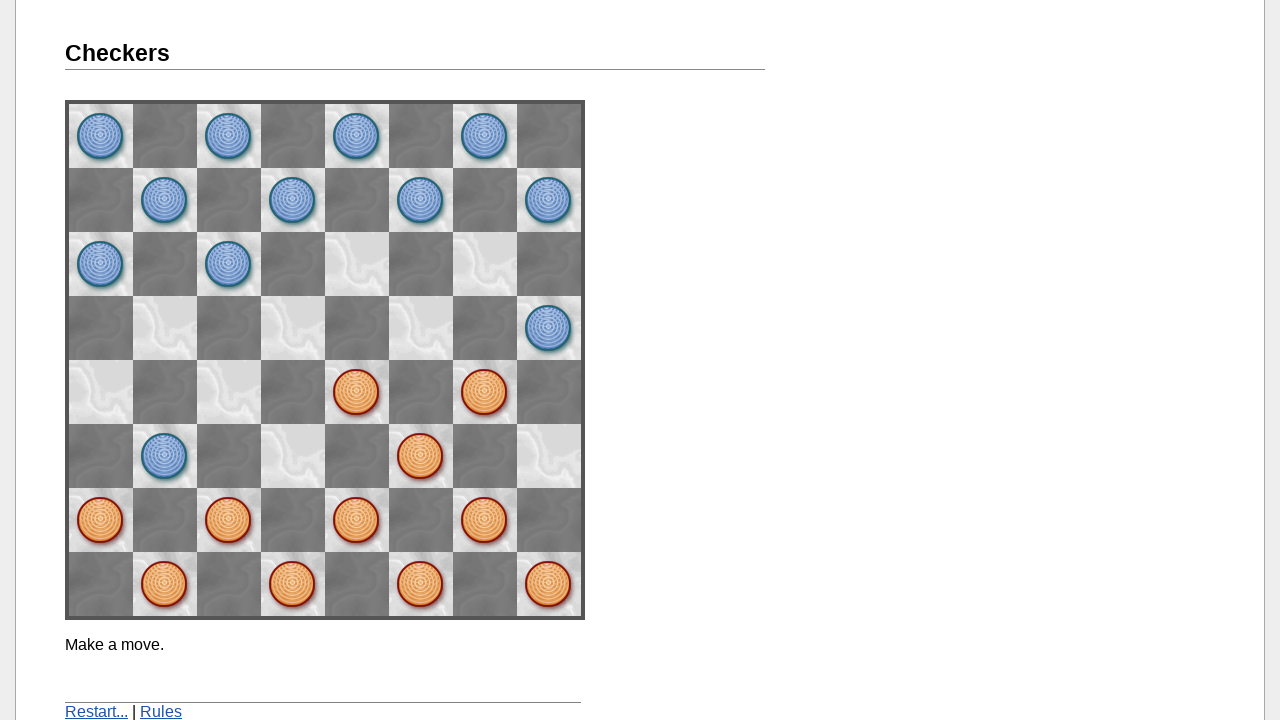

Clicked orange piece at space71 at (101, 520) on xpath=//img[@name='space71']
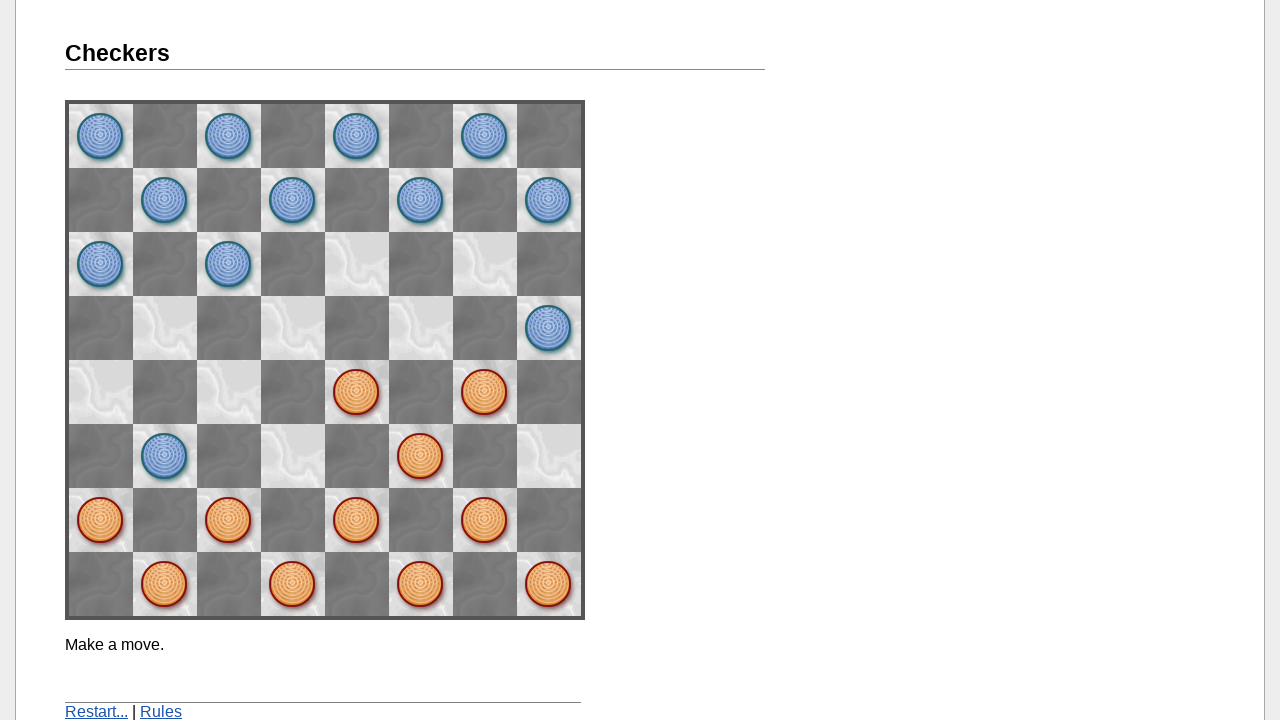

Moved piece to space53 for fourth move at (229, 392) on xpath=//img[@name='space53']
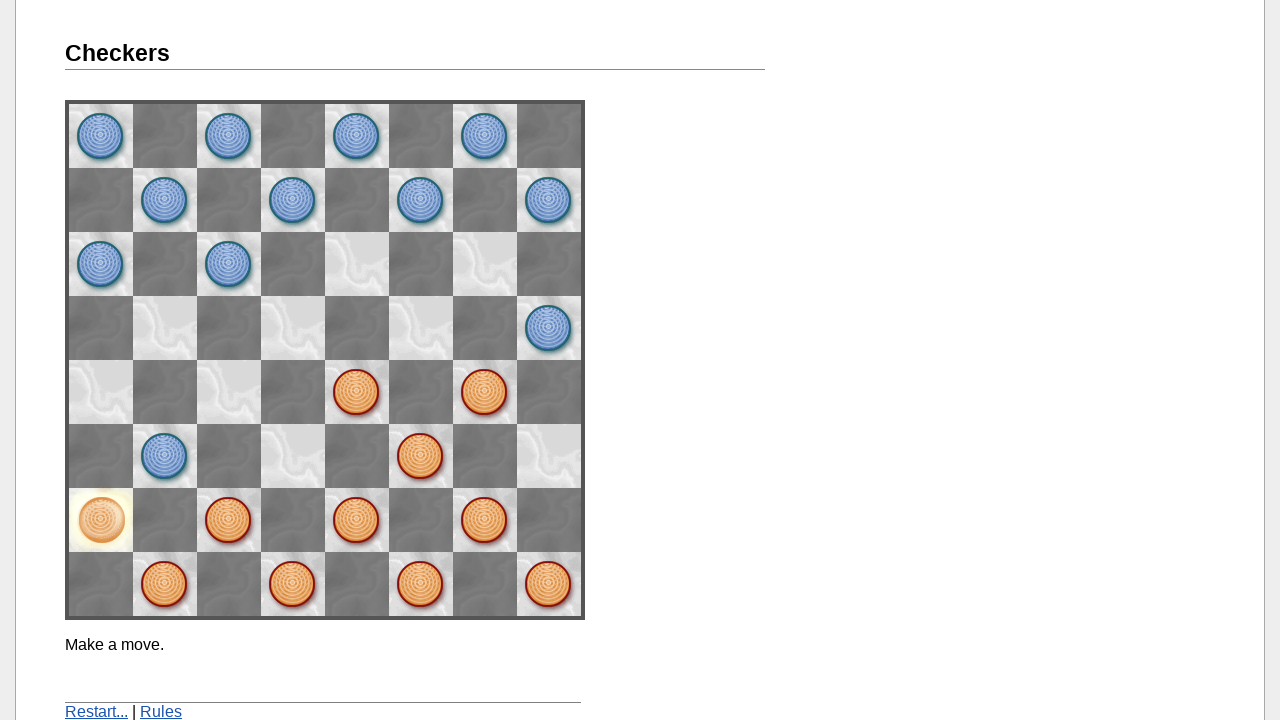

Waited 5 seconds for computer's fourth response move
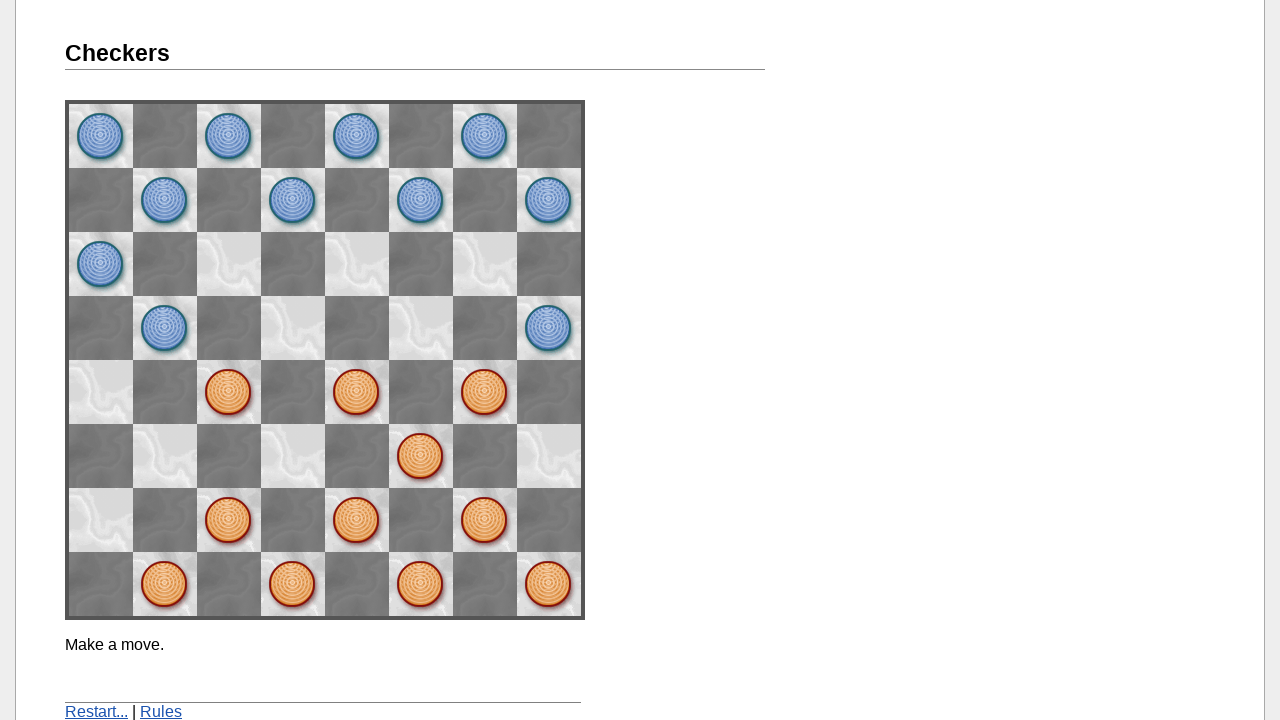

Located message element
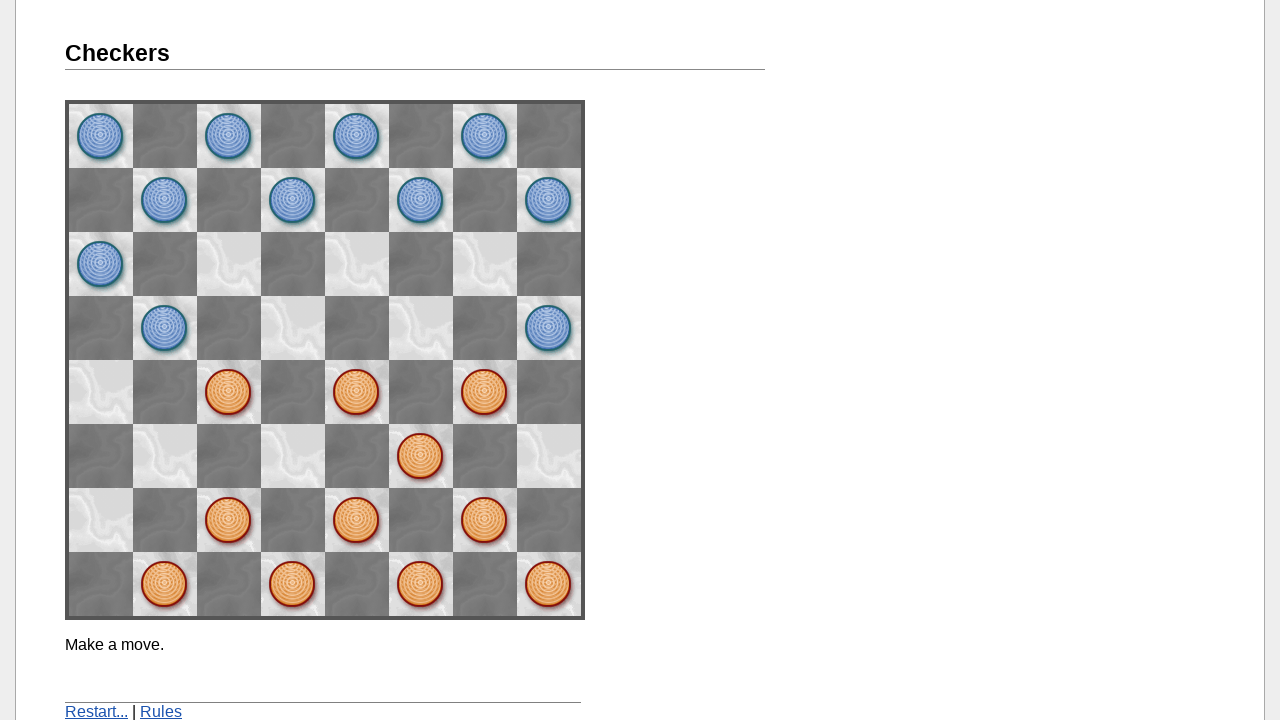

Verified message contains 'Make a move.'
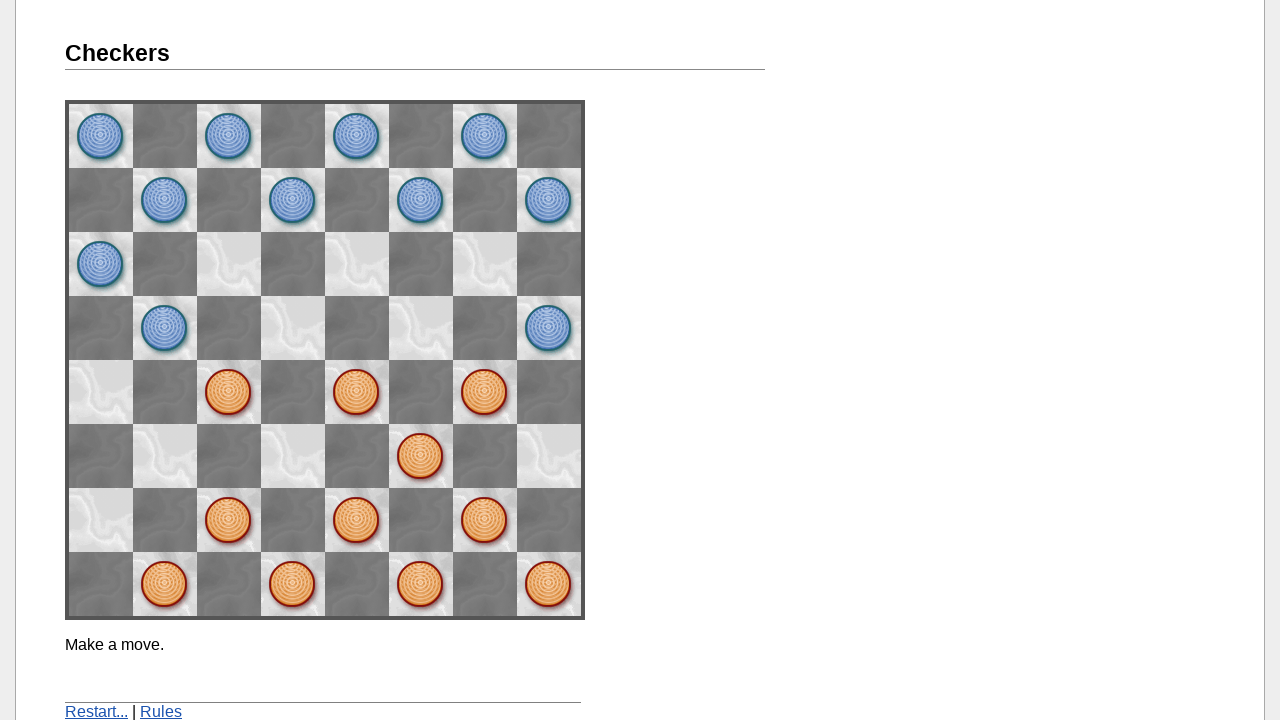

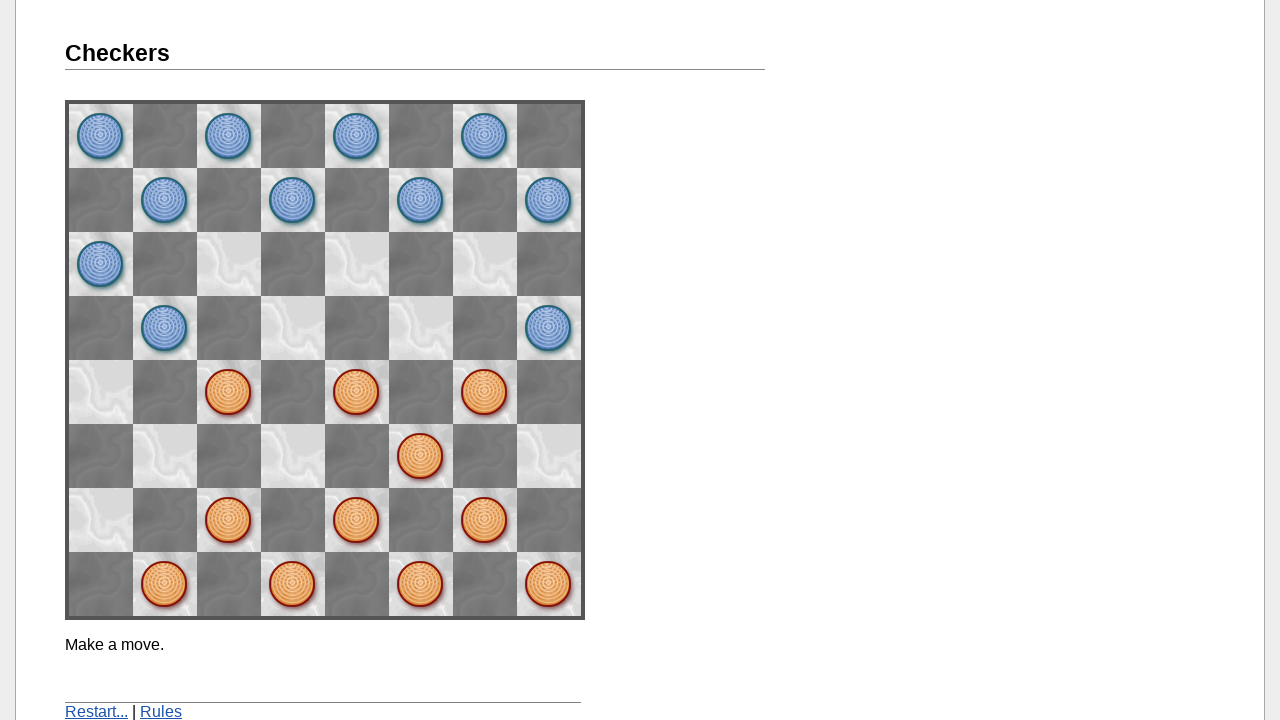